Enters a name in the textbox, triggers an alert and accepts it, then triggers a confirm dialog and dismisses it

Starting URL: https://www.rahulshettyacademy.com/AutomationPractice/

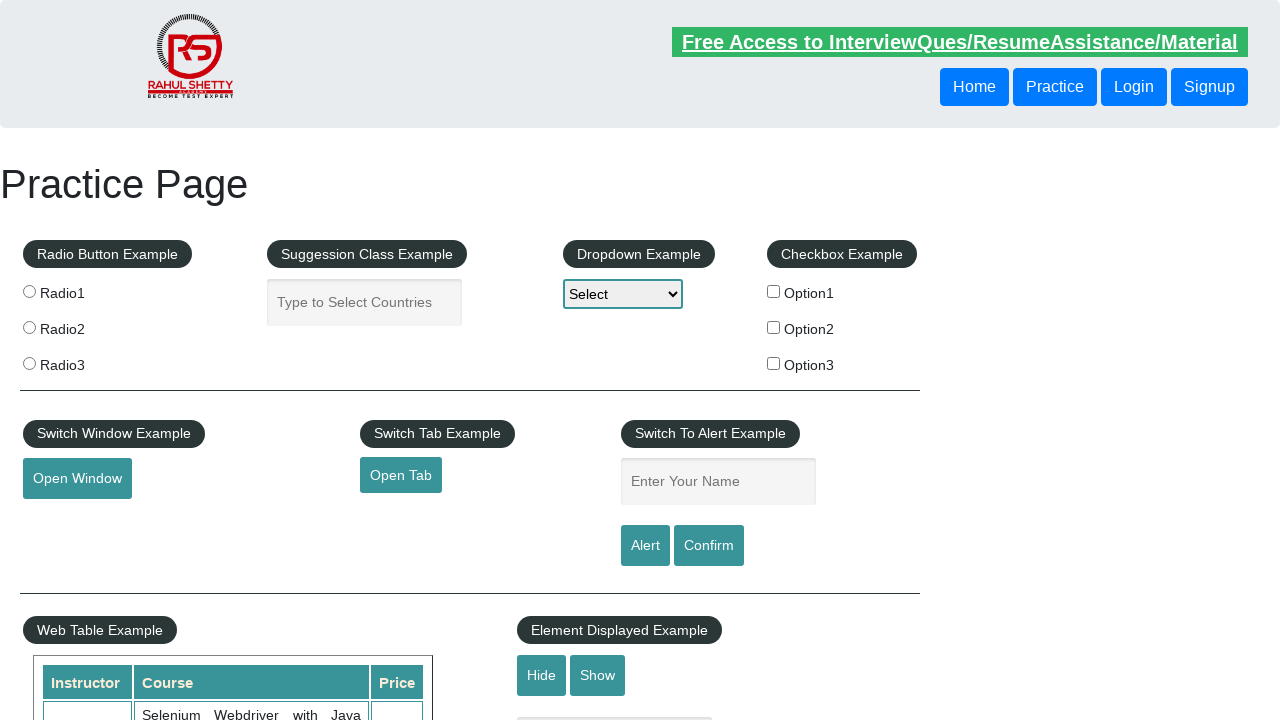

Entered 'TestUser' in the name textbox on #name
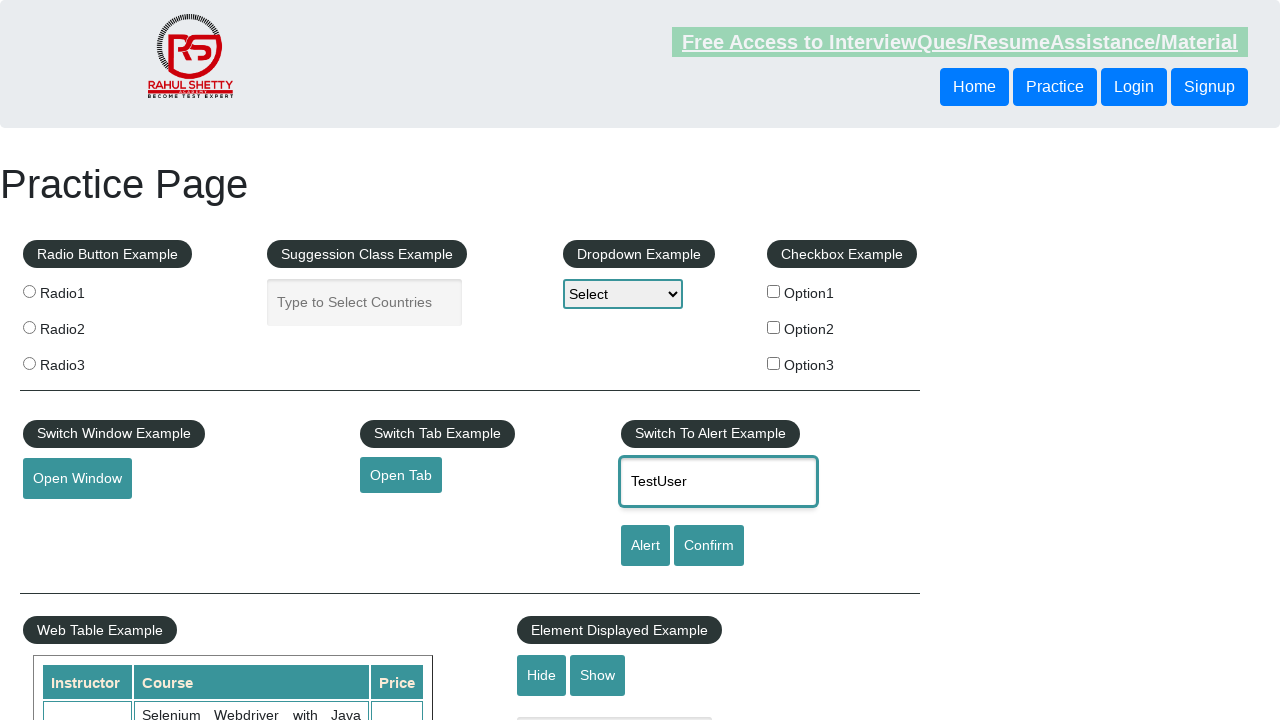

Clicked the Alert button at (645, 546) on #alertbtn
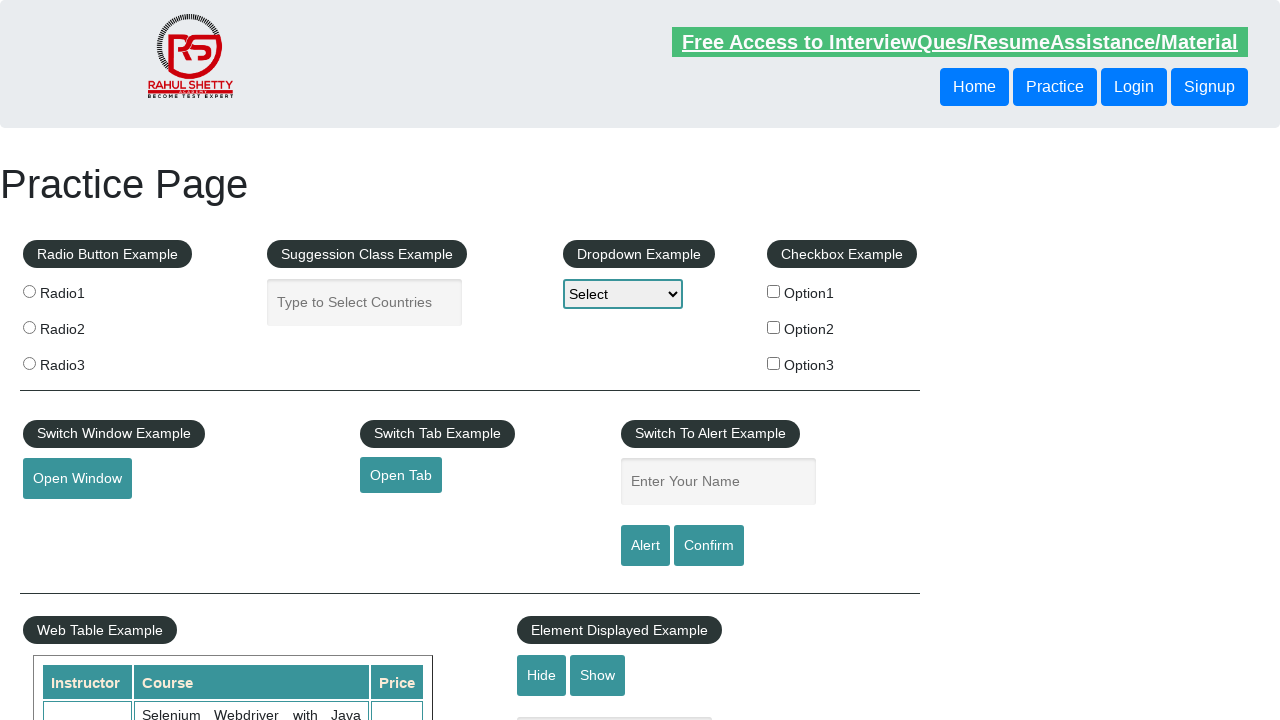

Set up dialog handler to accept alerts
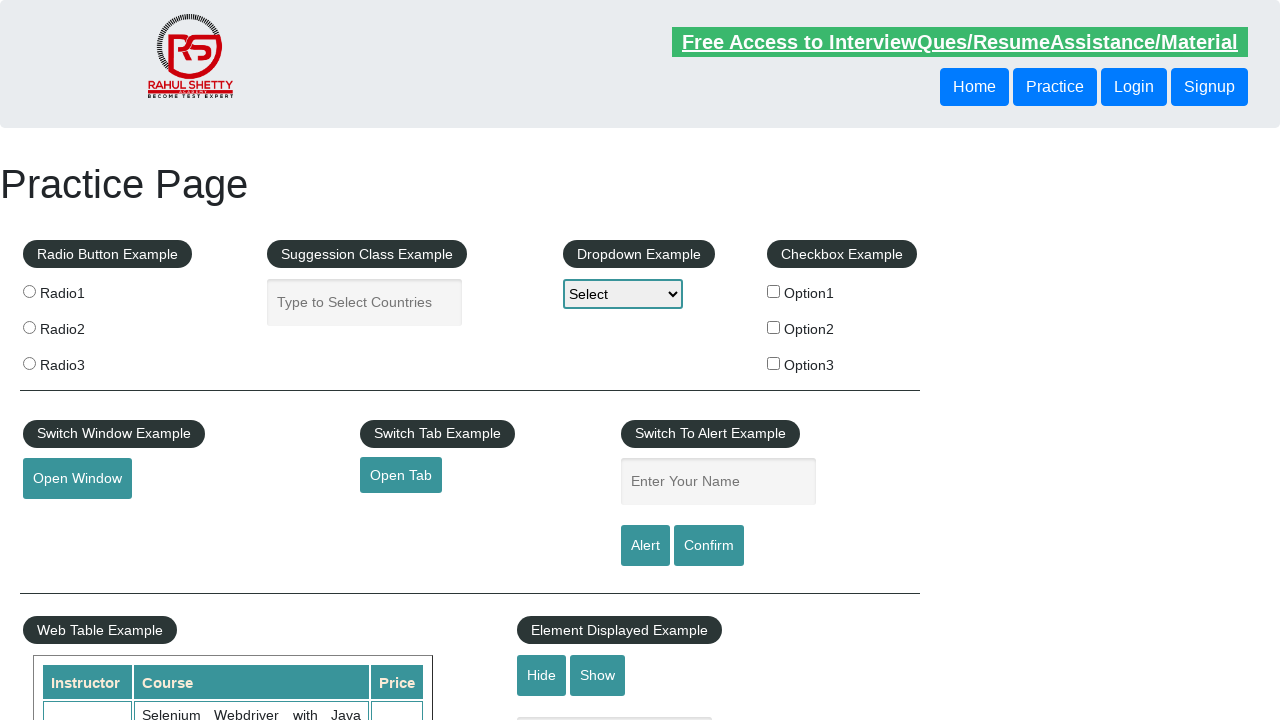

Waited 1 second for alert to be processed
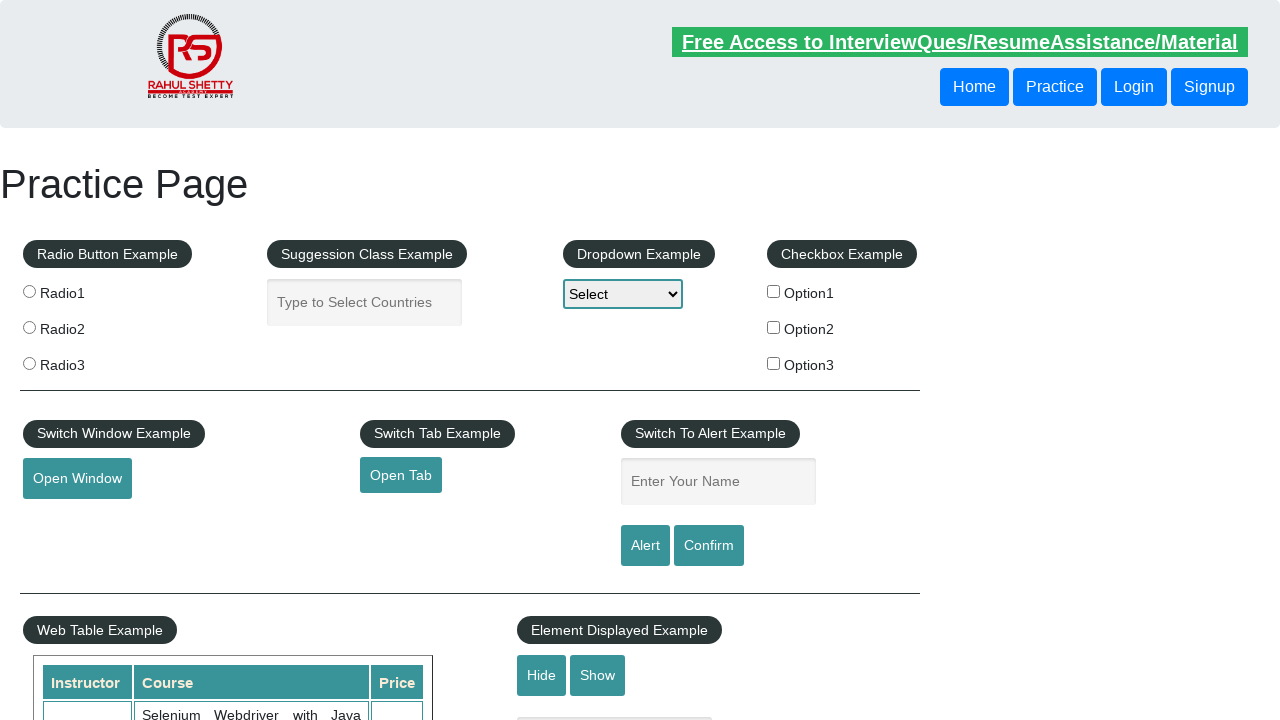

Entered 'TestUser' in the name textbox again on #name
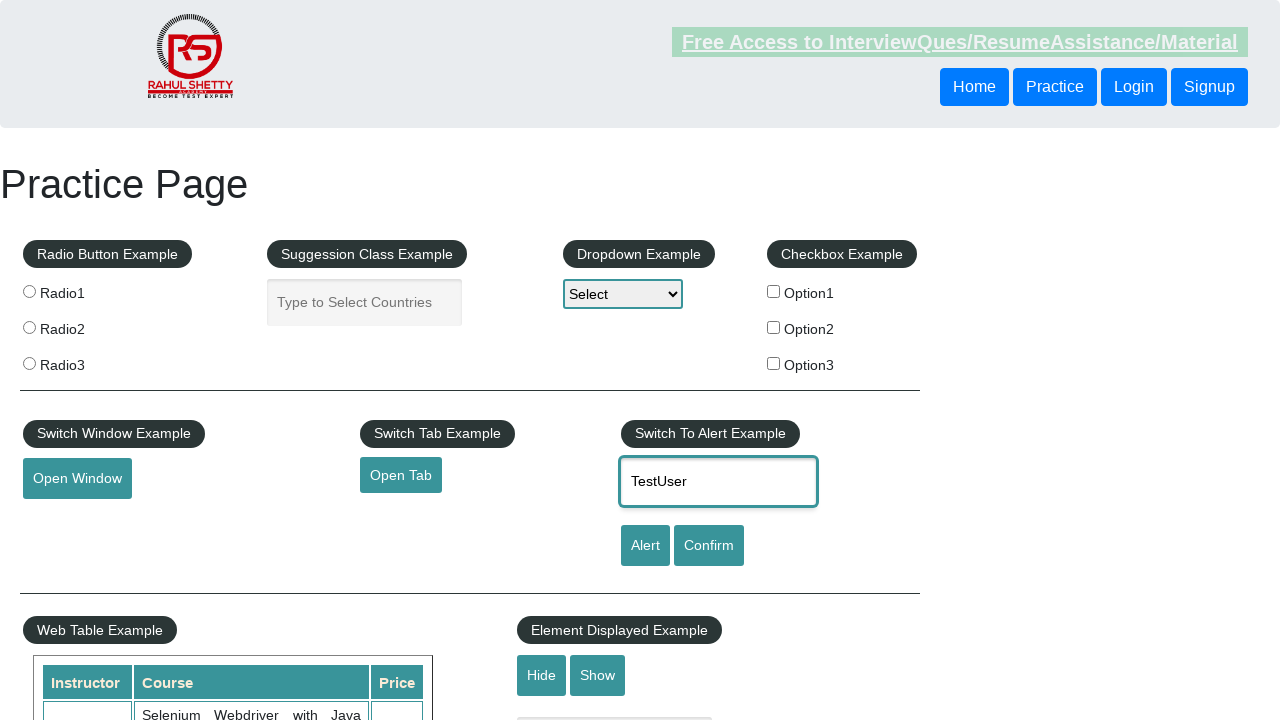

Clicked the Confirm button at (709, 546) on #confirmbtn
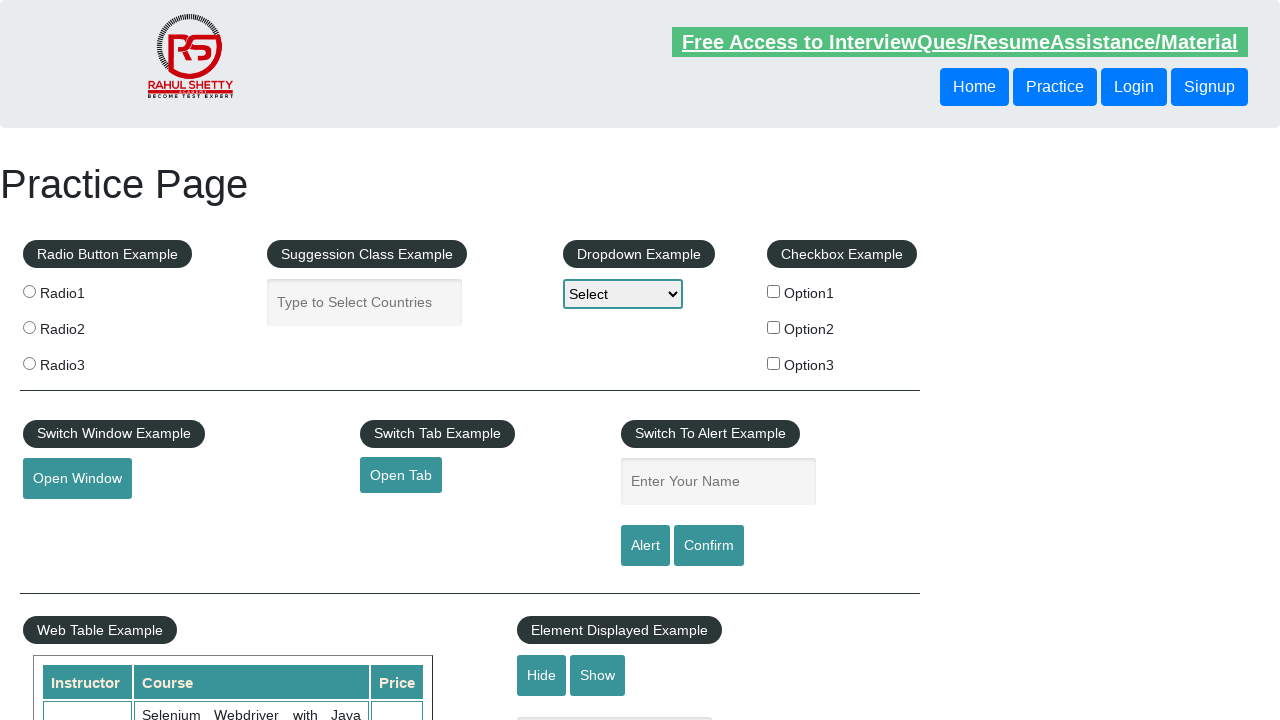

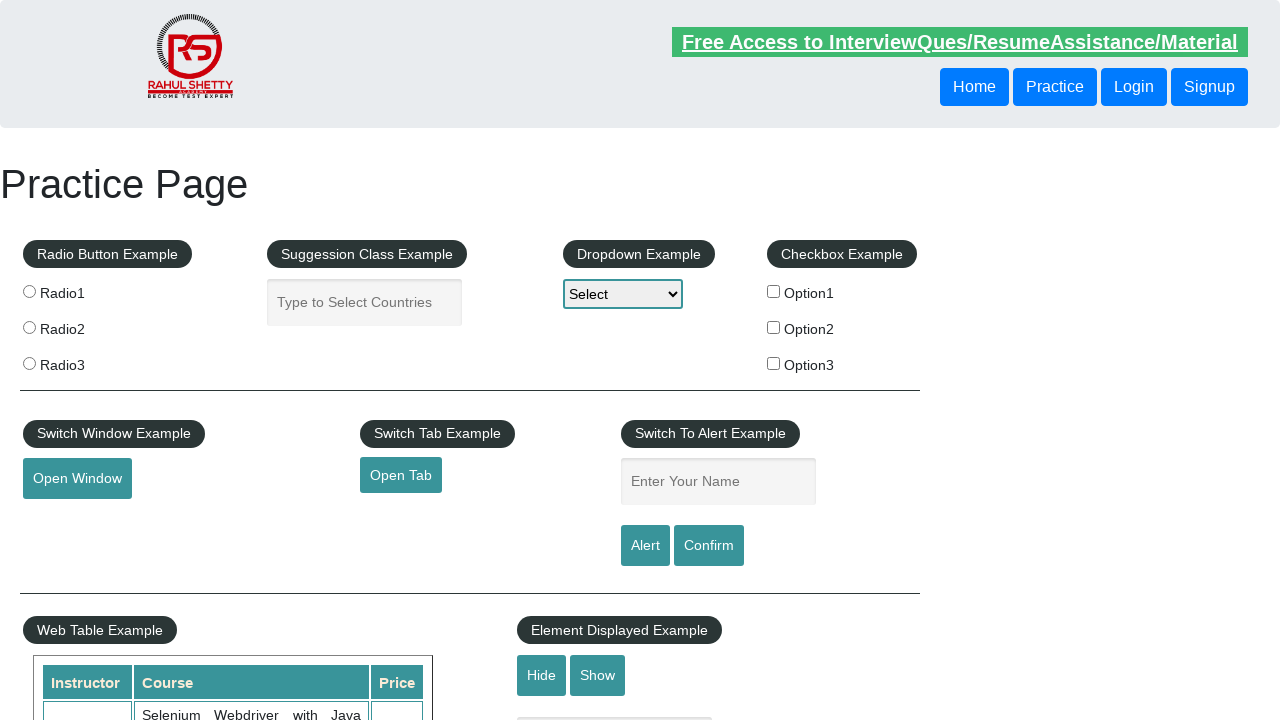